Tests handling a default JavaScript alert by accepting it when the alert button is clicked

Starting URL: https://demoqa.com/alerts

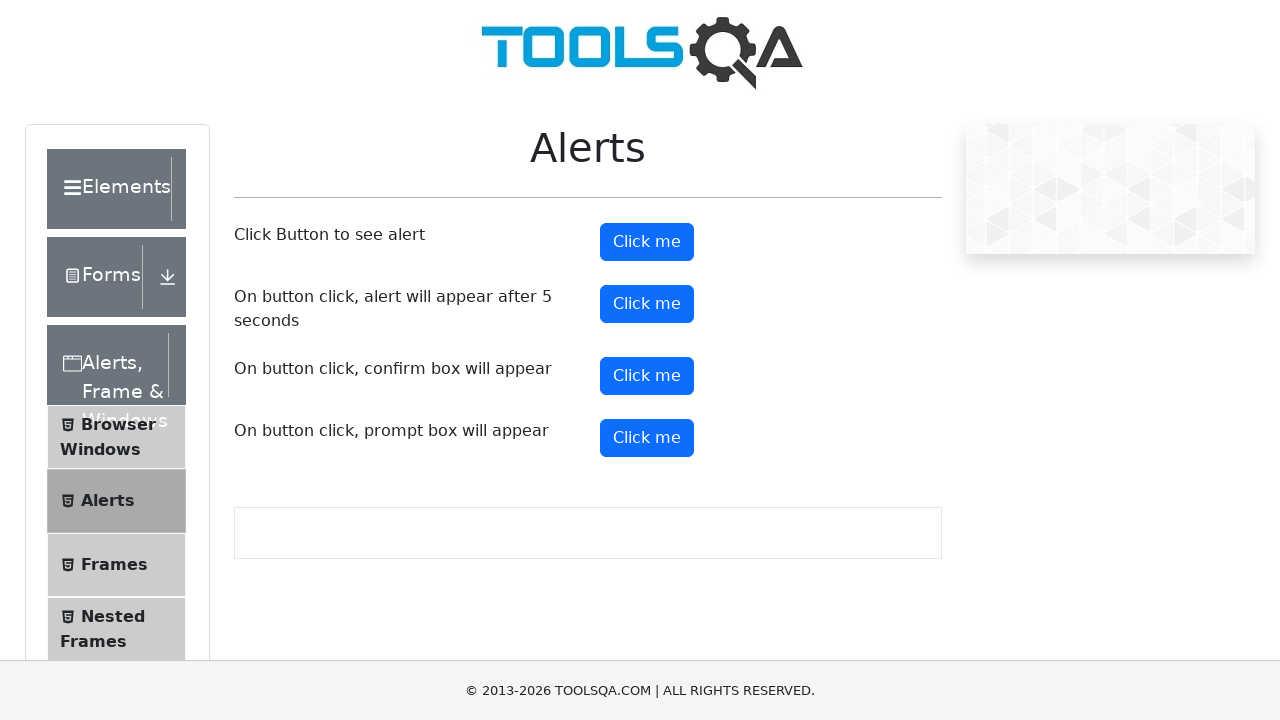

Set up dialog handler to accept alerts
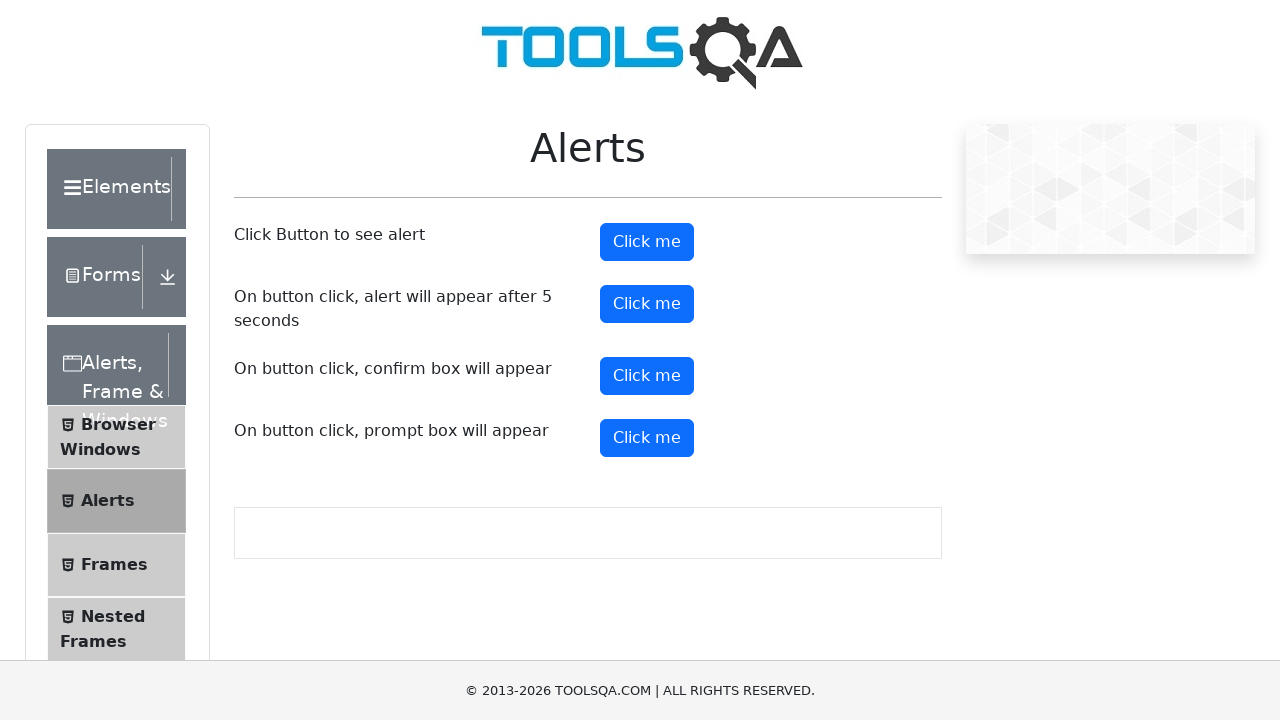

Clicked alert button to trigger default JavaScript alert at (647, 242) on xpath=//button[@id='alertButton']
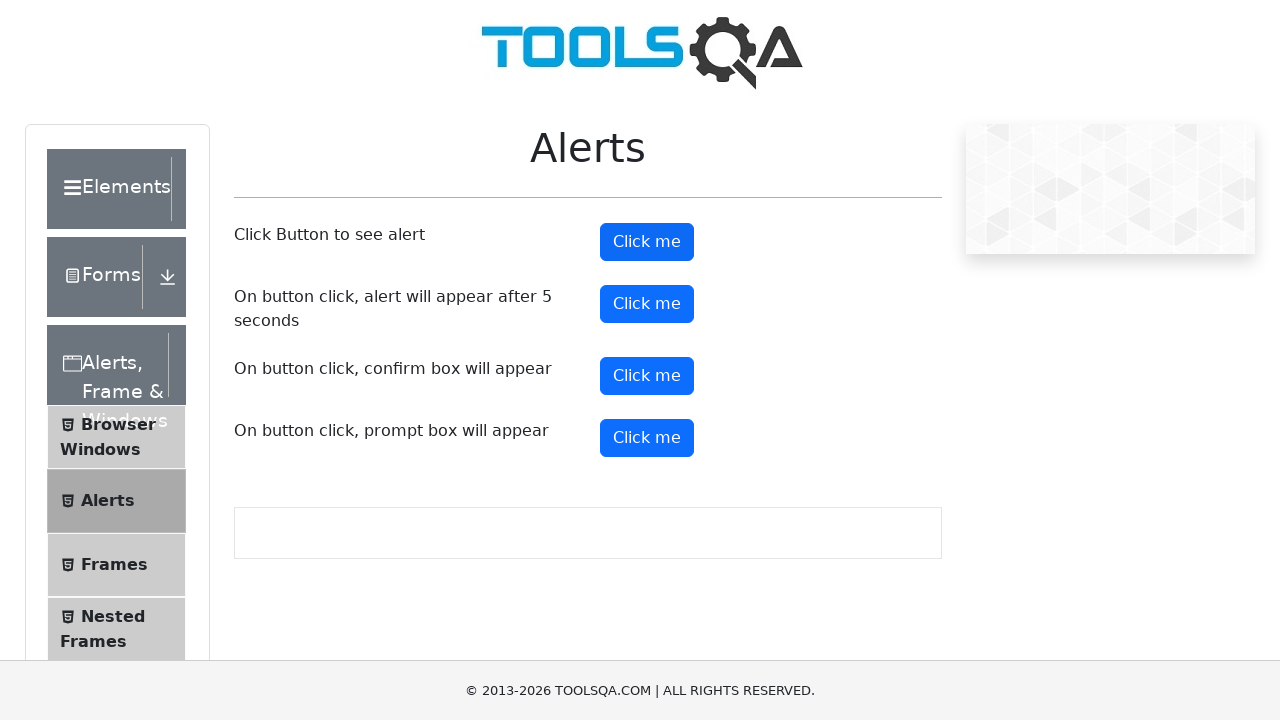

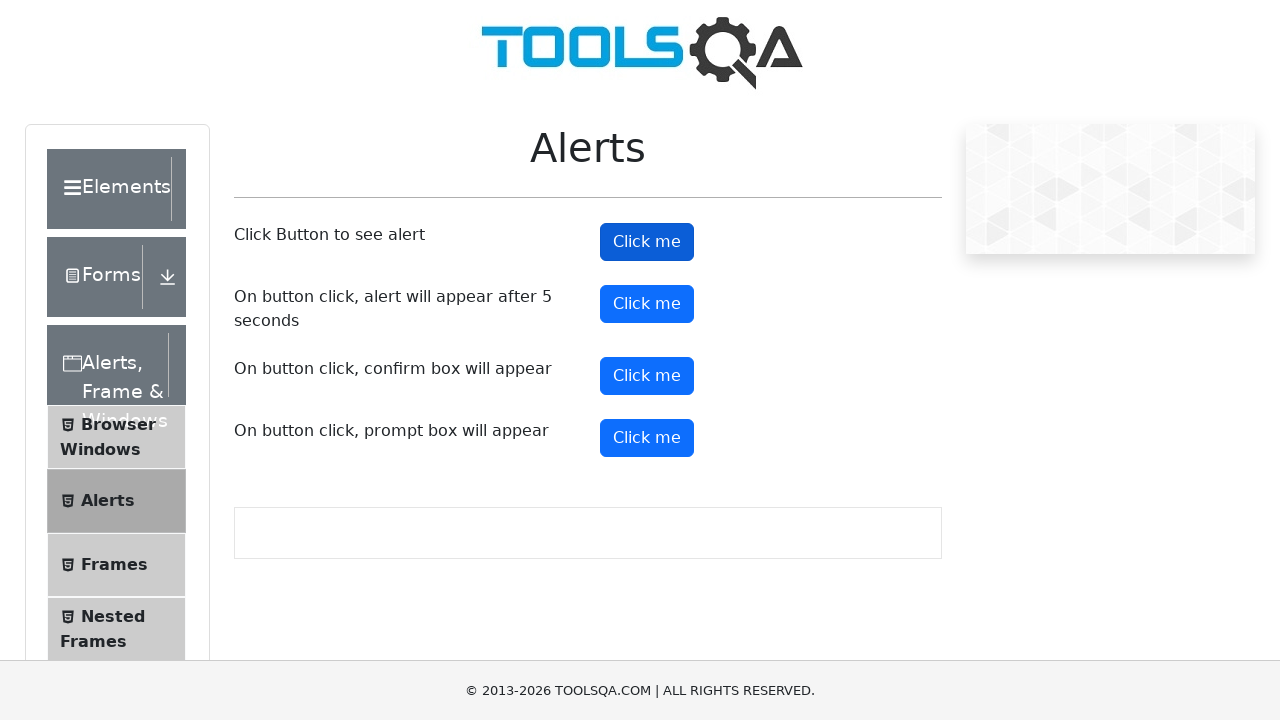